Tests an explicit wait scenario where the script waits for a price element to show "$100", then clicks a book button, calculates a mathematical answer based on a displayed value, fills in the answer field, and submits the form.

Starting URL: http://suninjuly.github.io/explicit_wait2.html

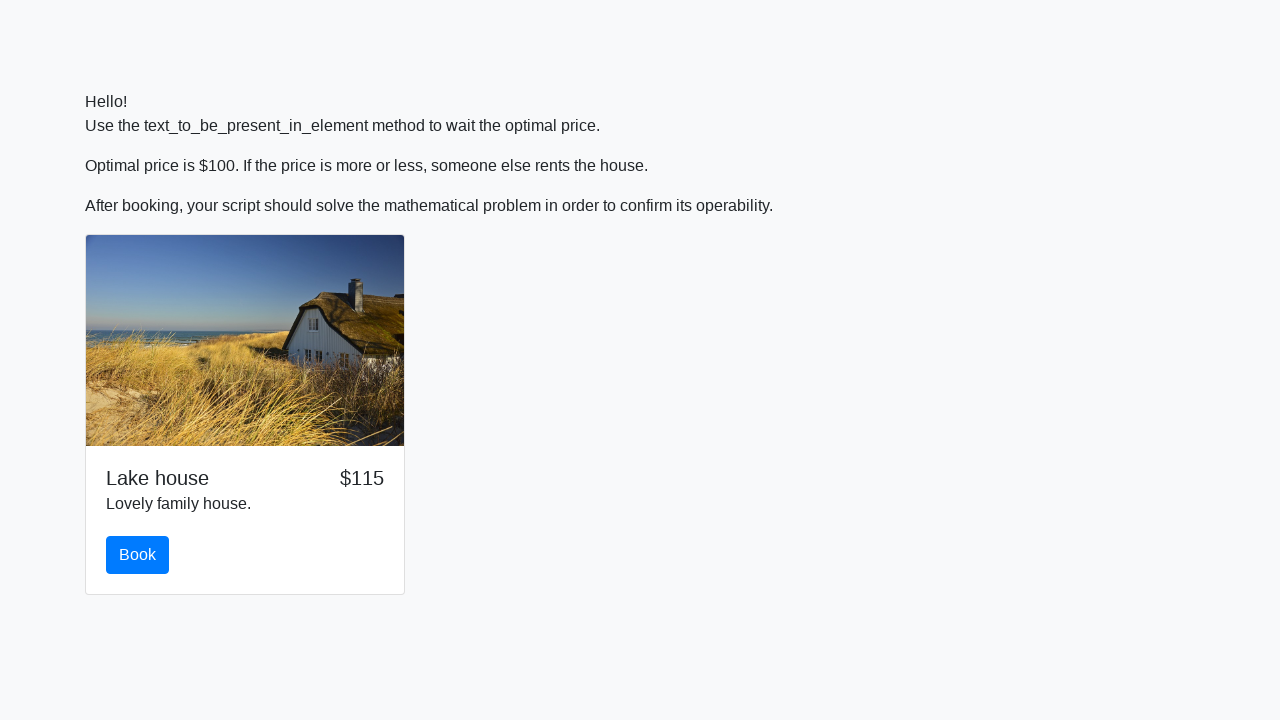

Waited for price element to display '$100'
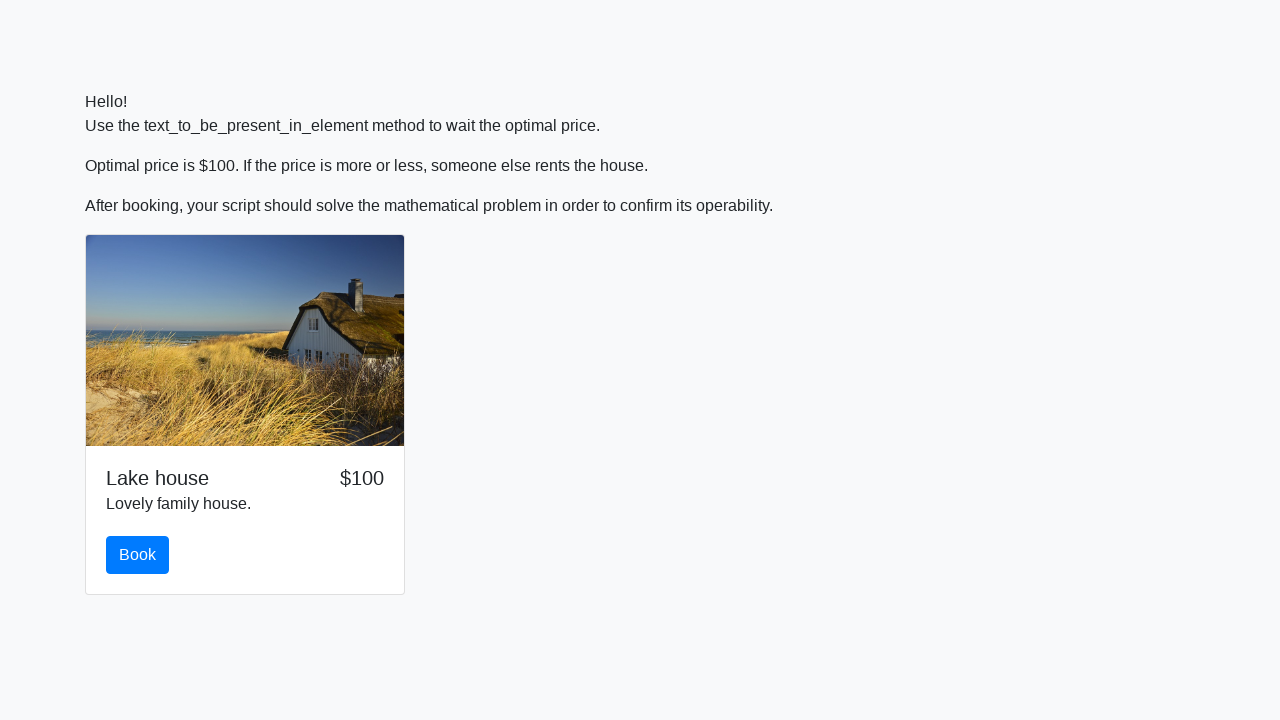

Clicked the book button at (138, 555) on #book
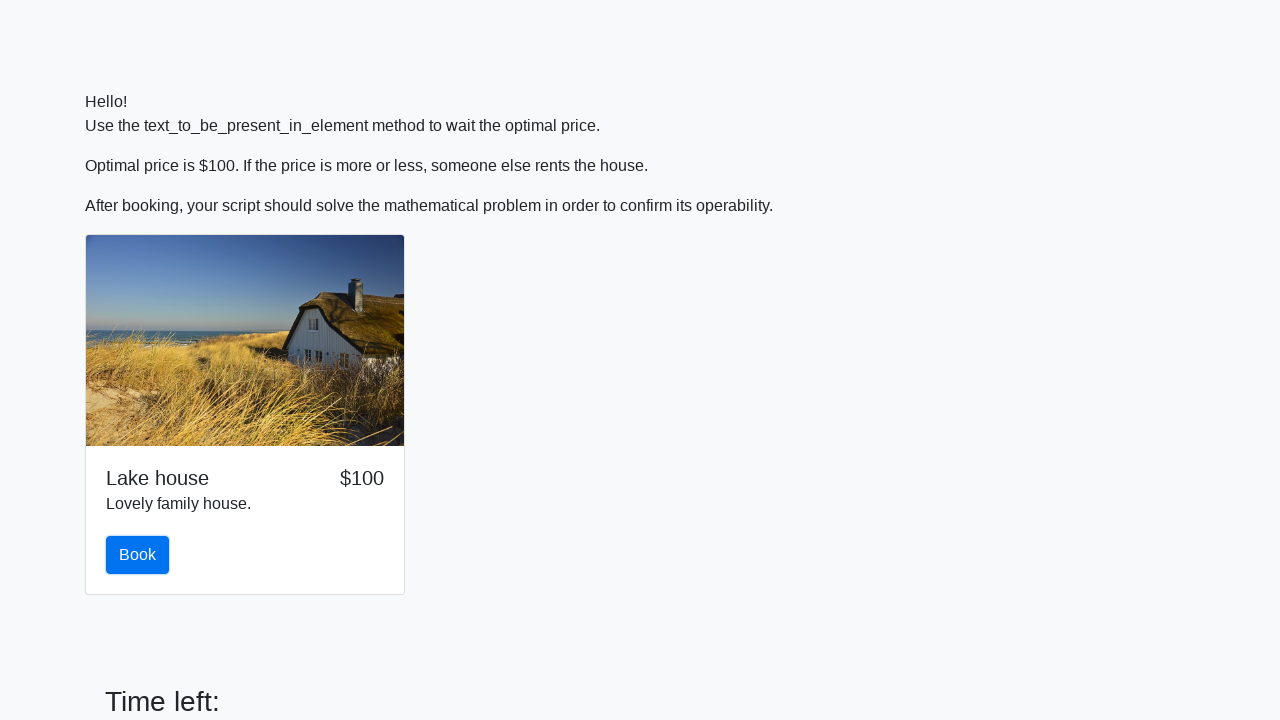

Retrieved input value from element: 110
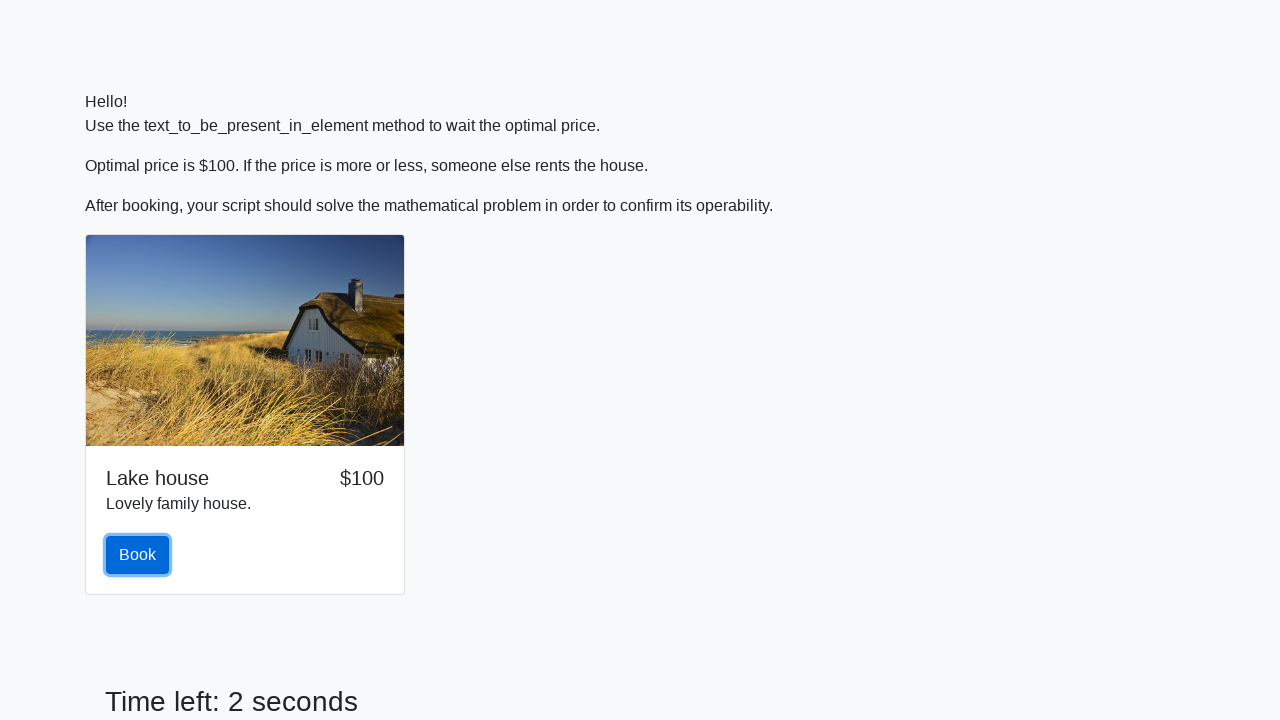

Calculated mathematical answer using formula: -0.6331587384354191
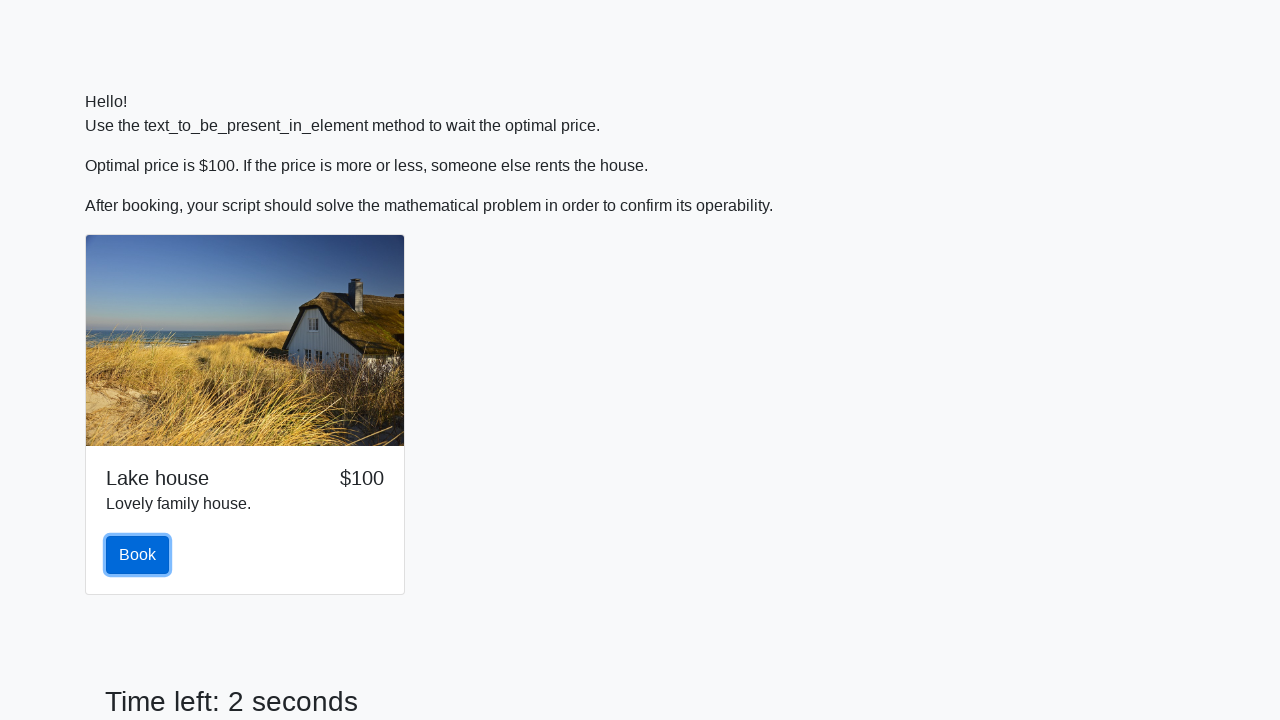

Filled answer field with calculated value: -0.6331587384354191 on #answer
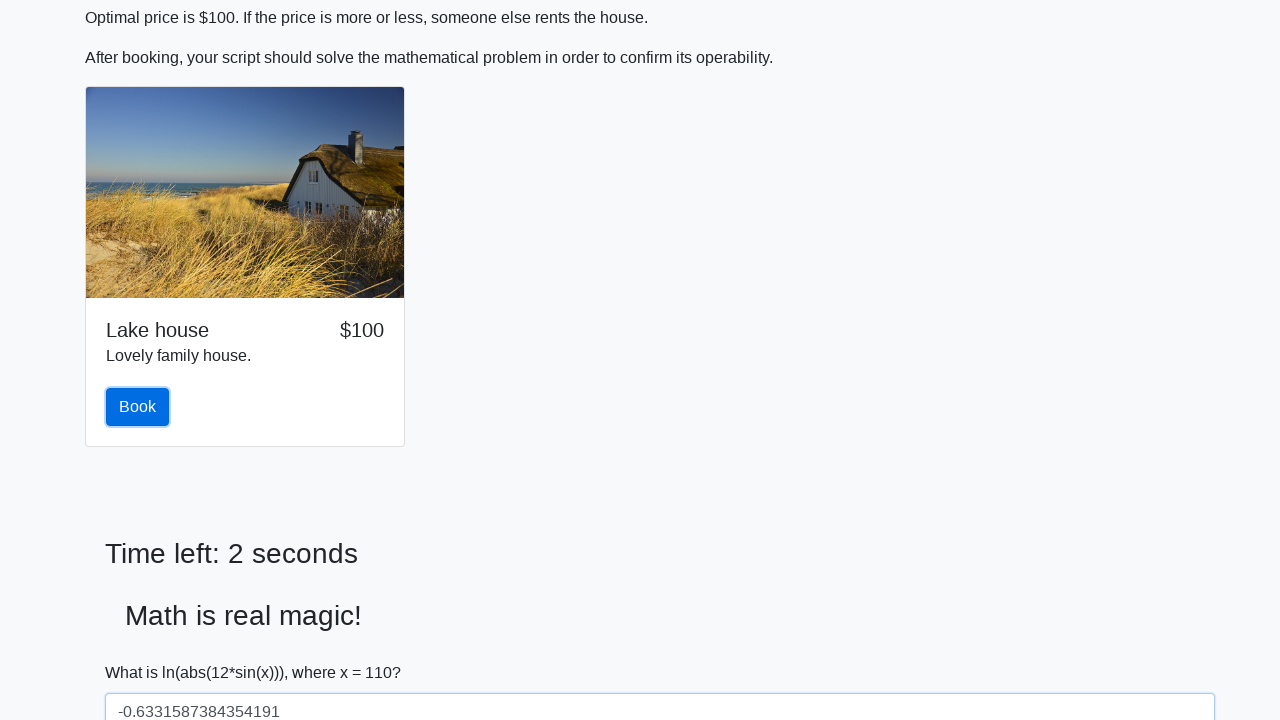

Clicked the solve button to submit form at (143, 651) on #solve
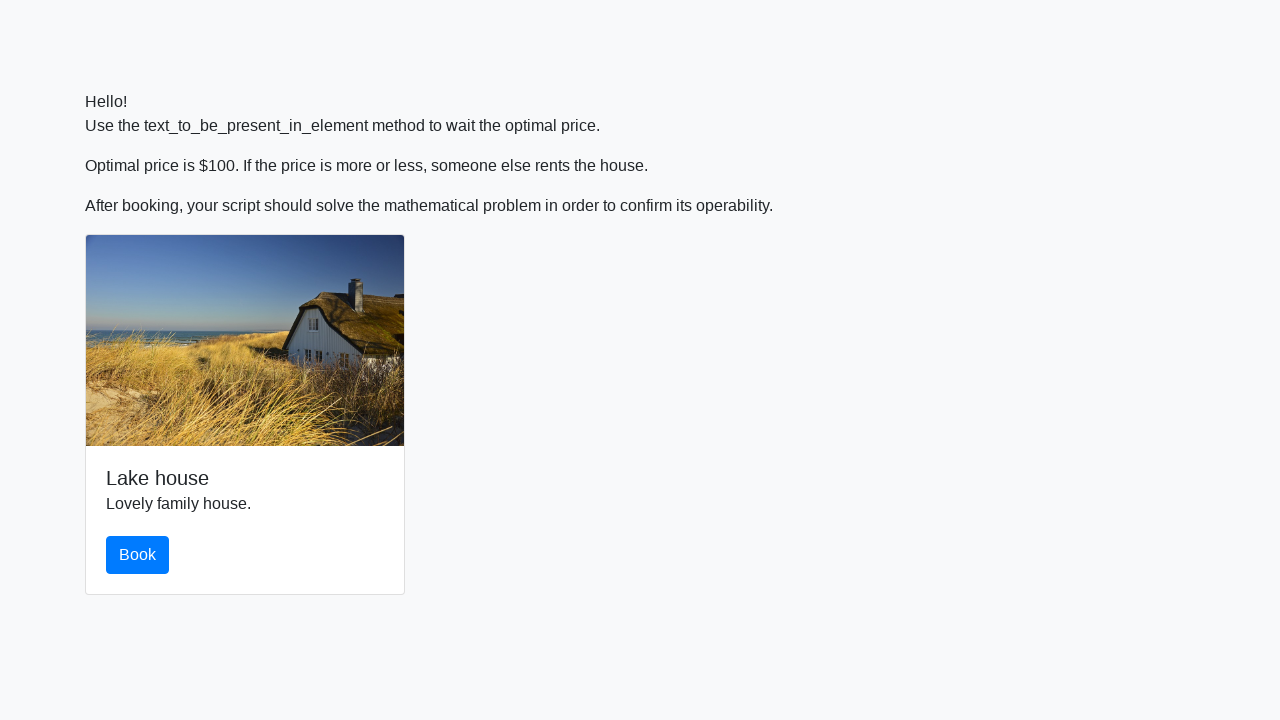

Waited 2 seconds for result to be processed
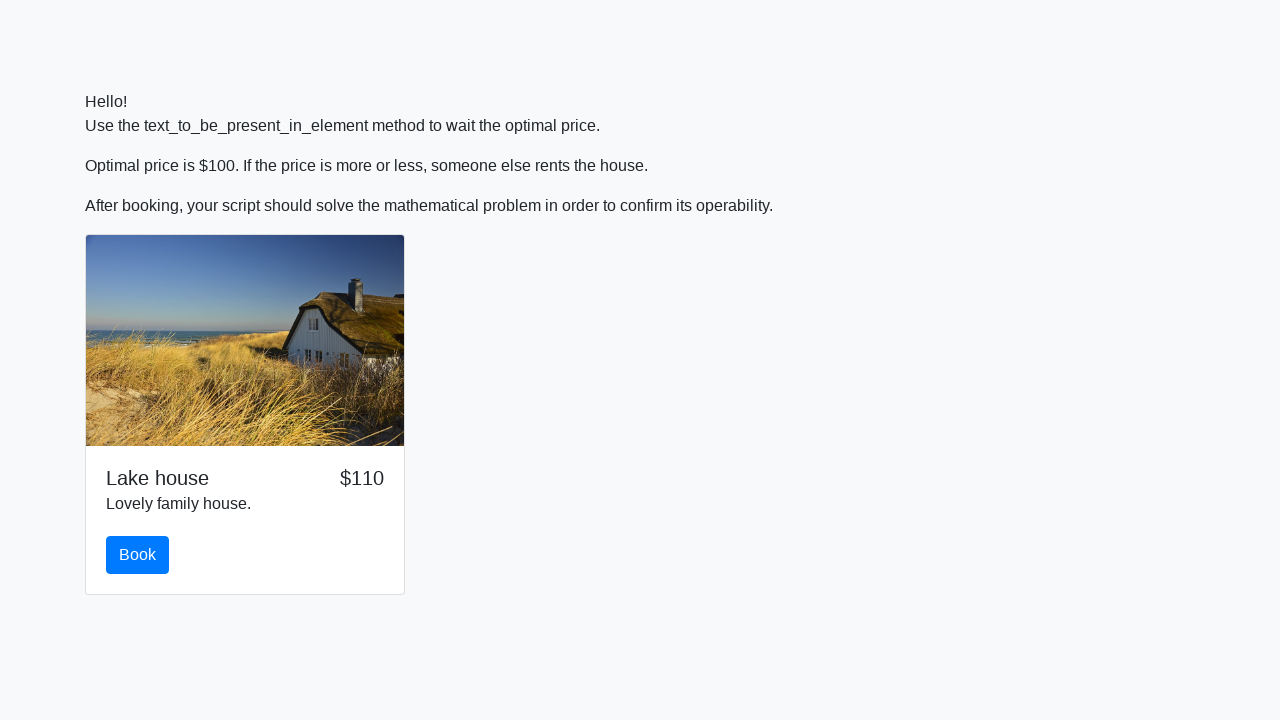

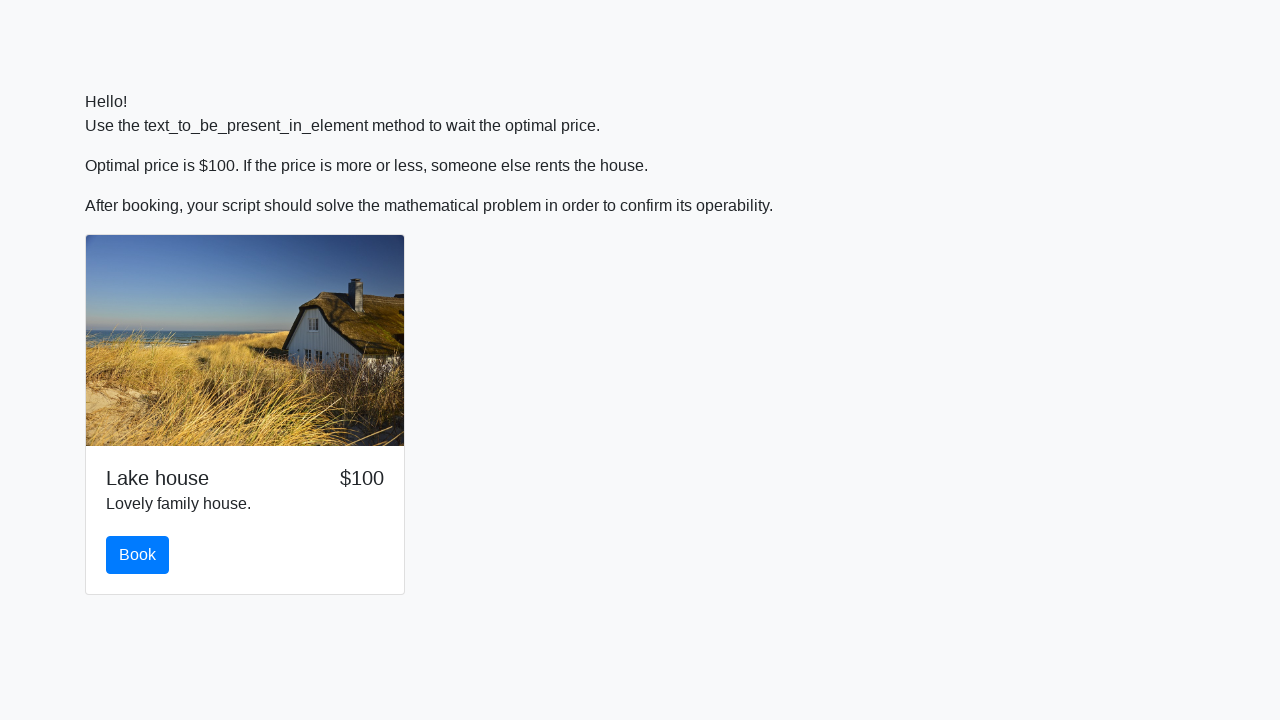